Tests that edits are cancelled when pressing Escape key

Starting URL: https://demo.playwright.dev/todomvc

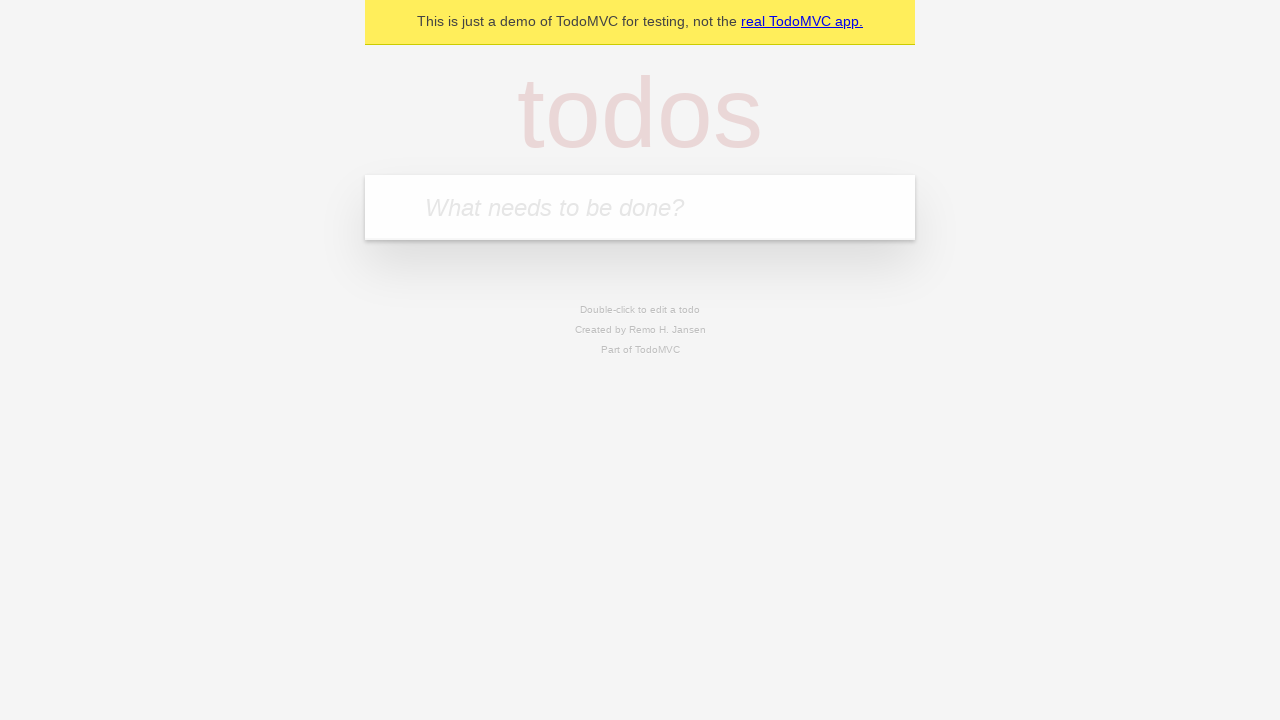

Filled todo input with 'buy some cheese' on internal:attr=[placeholder="What needs to be done?"i]
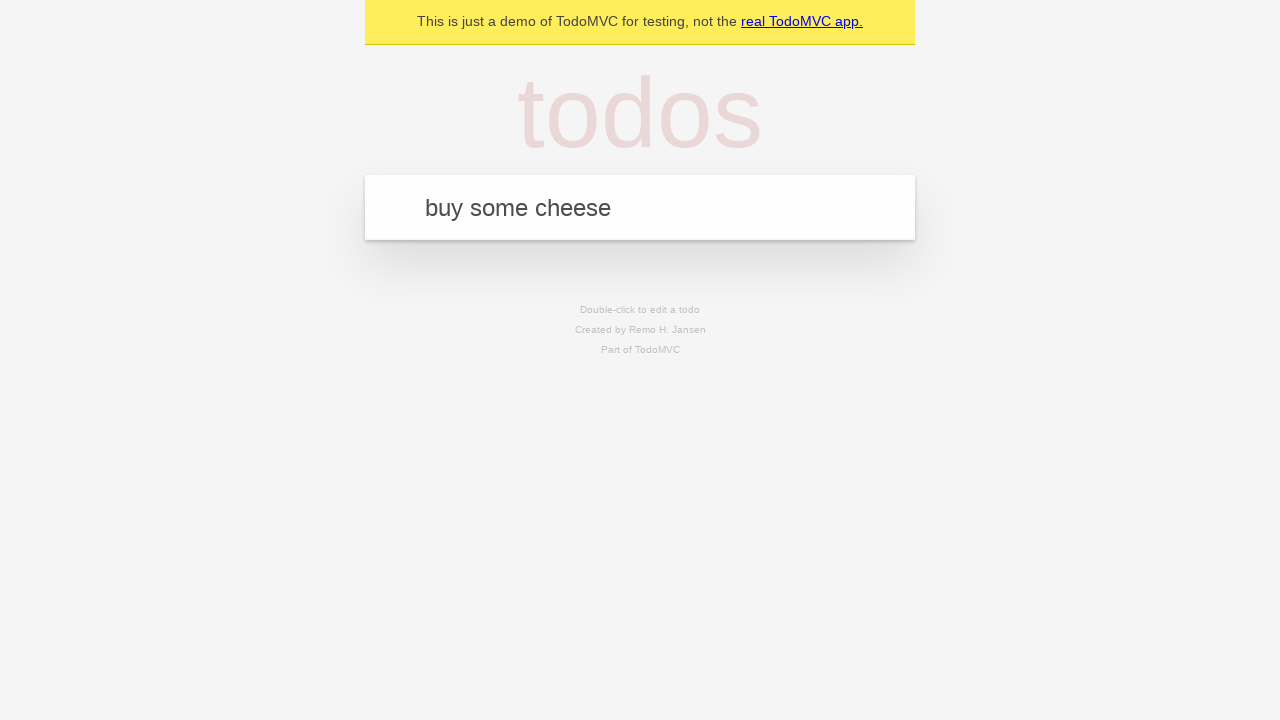

Pressed Enter to create first todo on internal:attr=[placeholder="What needs to be done?"i]
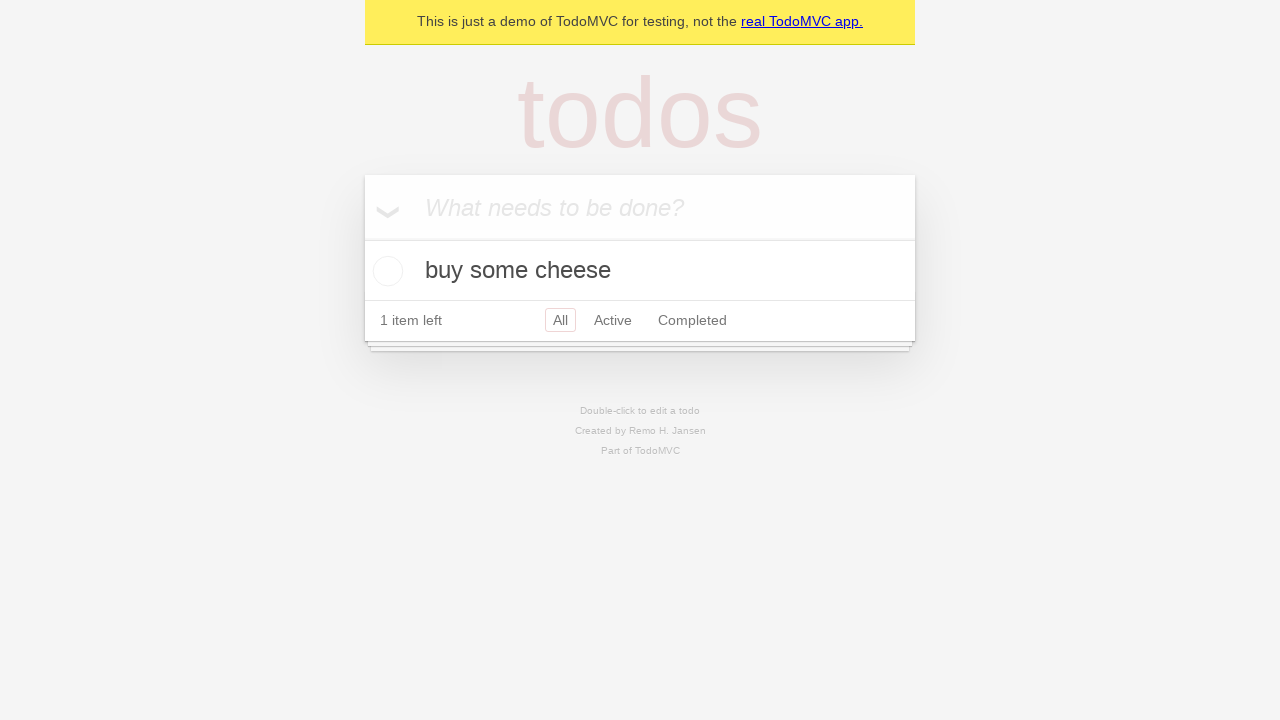

Filled todo input with 'feed the cat' on internal:attr=[placeholder="What needs to be done?"i]
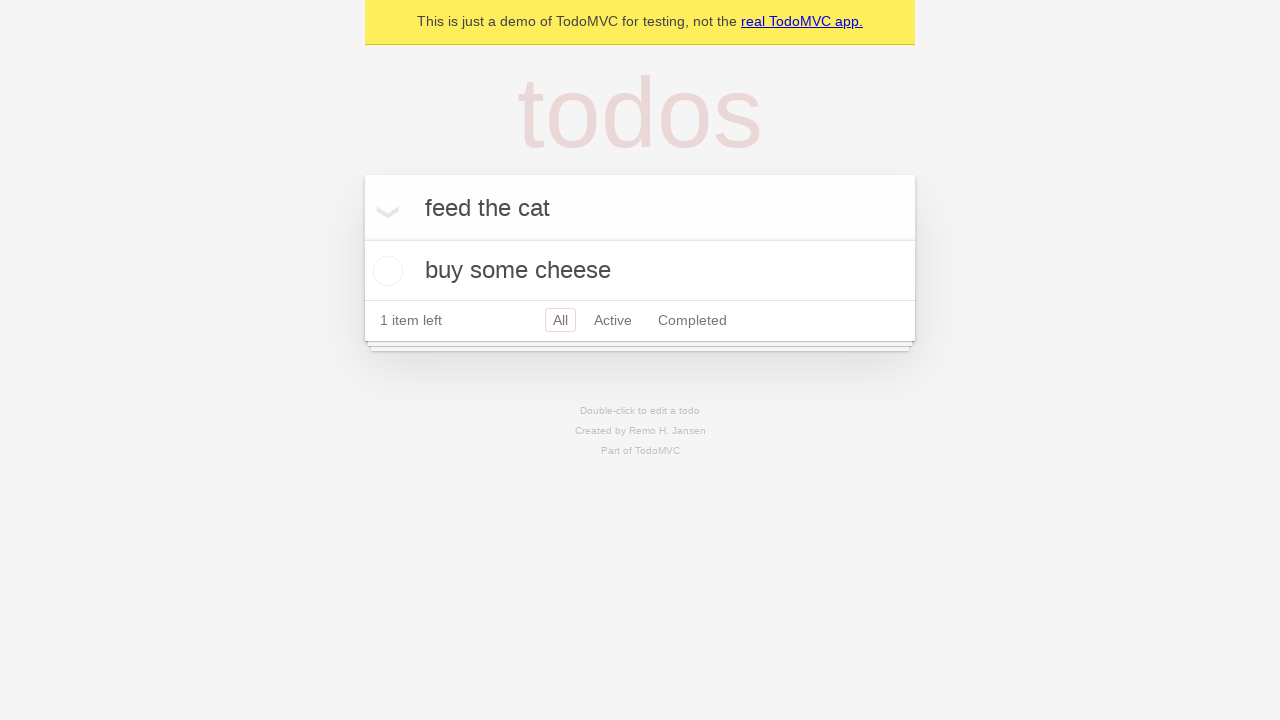

Pressed Enter to create second todo on internal:attr=[placeholder="What needs to be done?"i]
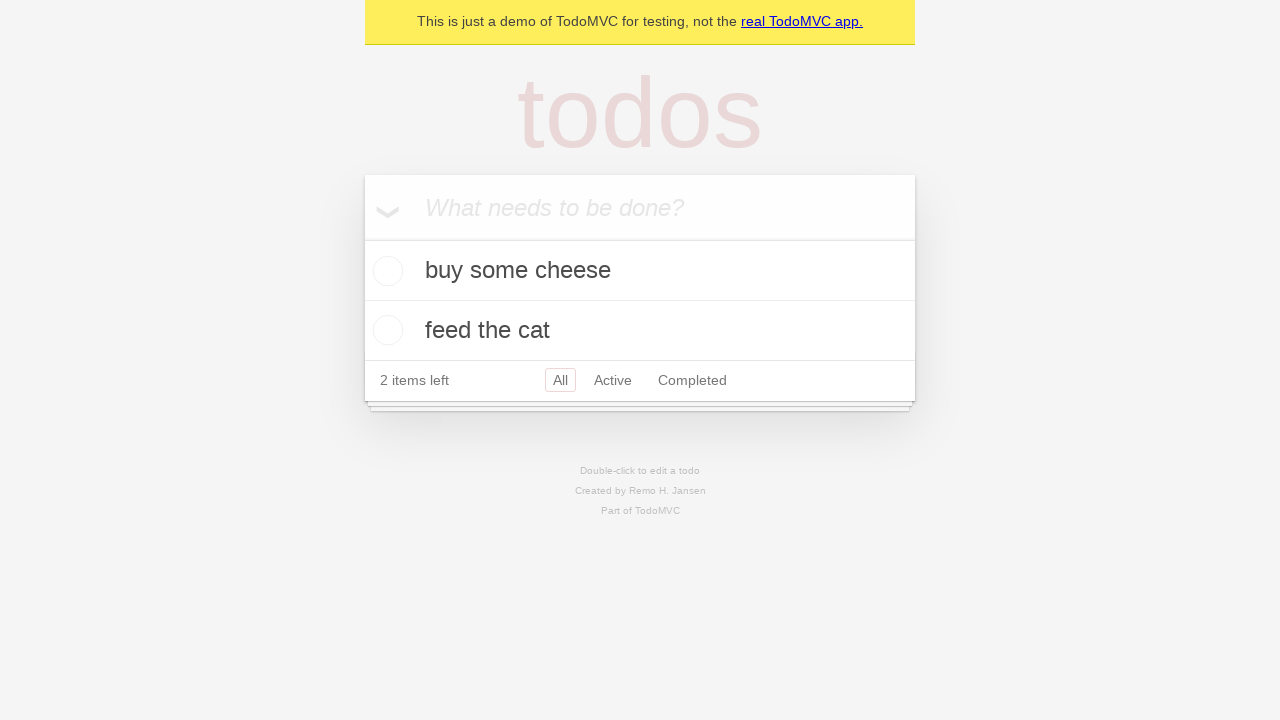

Filled todo input with 'book a doctors appointment' on internal:attr=[placeholder="What needs to be done?"i]
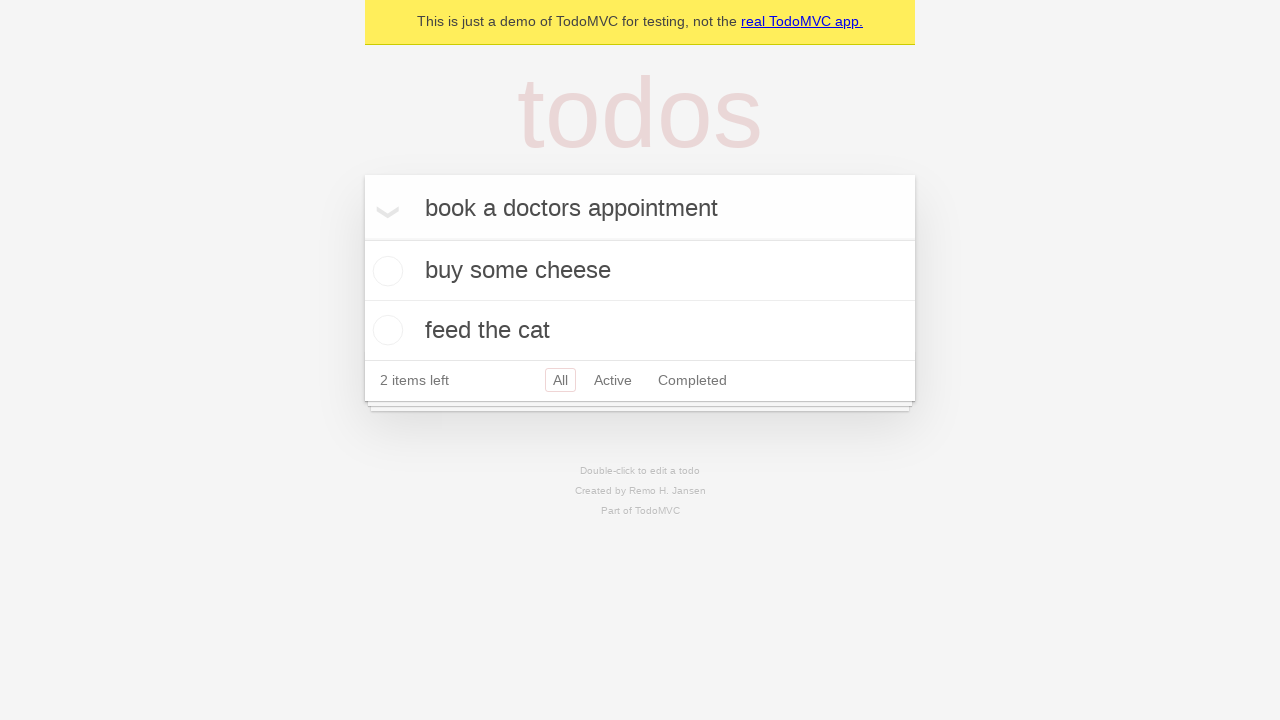

Pressed Enter to create third todo on internal:attr=[placeholder="What needs to be done?"i]
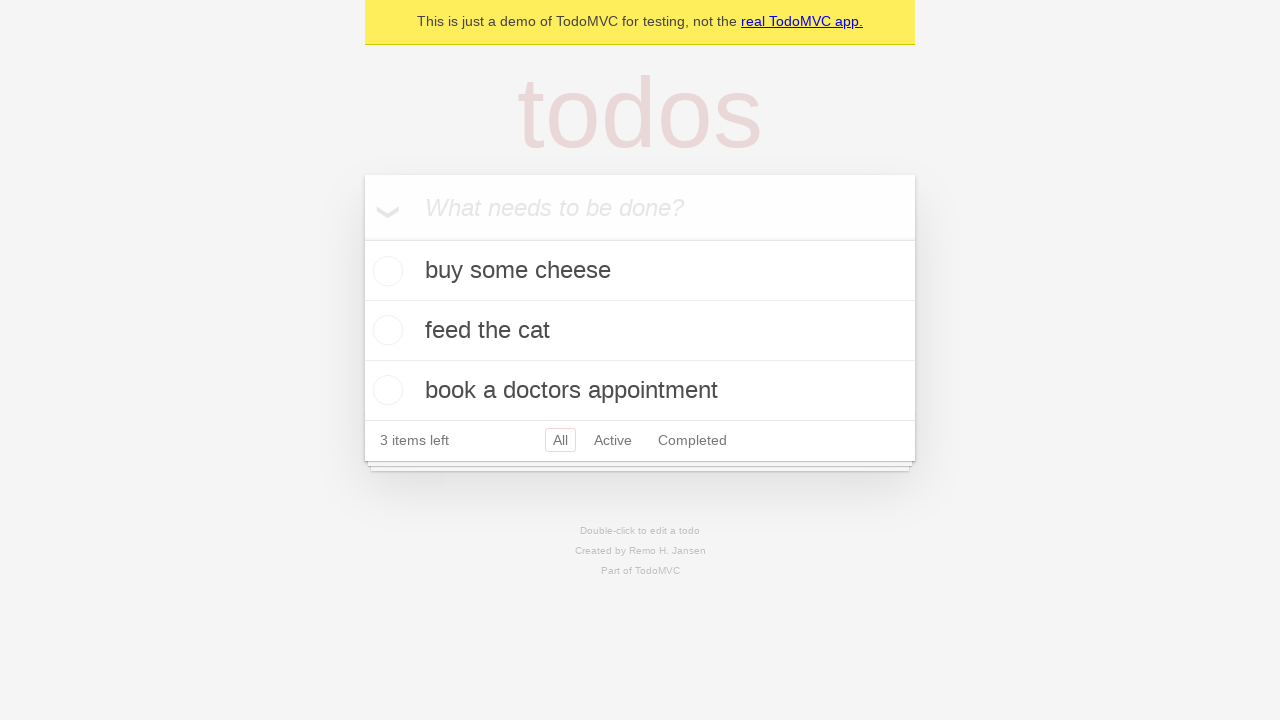

Double-clicked second todo item to enter edit mode at (640, 331) on internal:testid=[data-testid="todo-item"s] >> nth=1
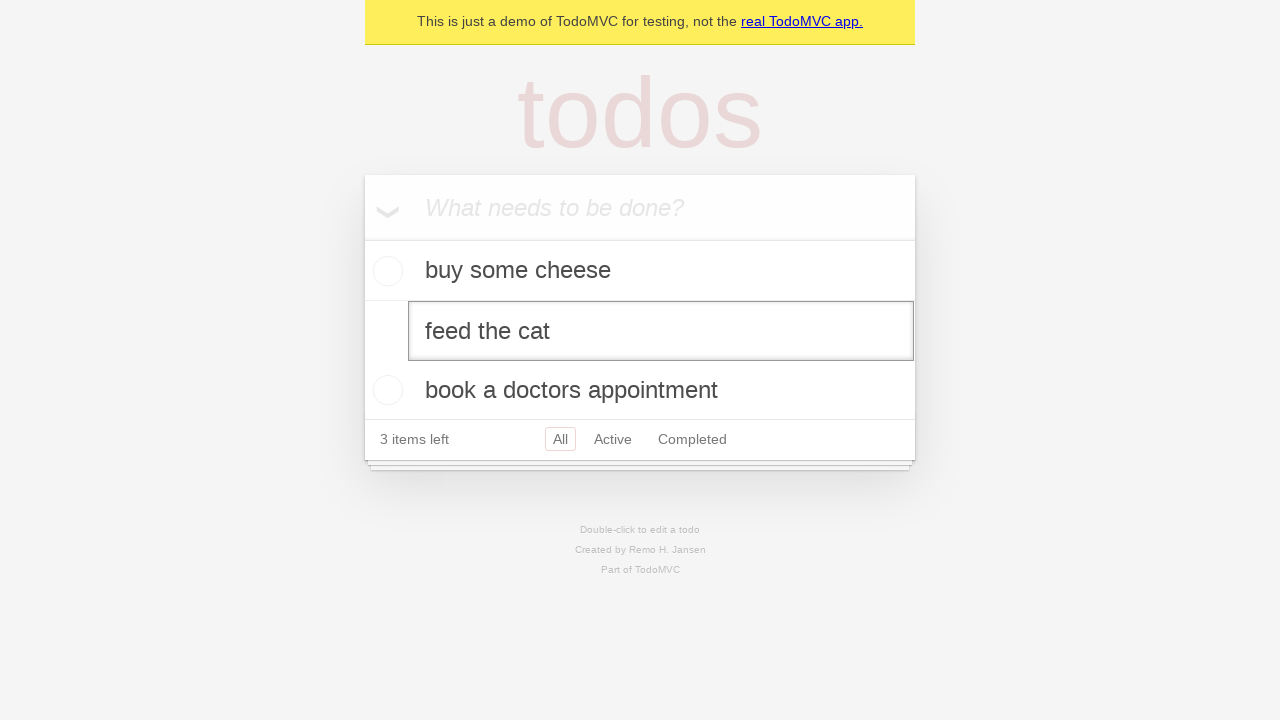

Filled edit field with 'buy some sausages' on internal:testid=[data-testid="todo-item"s] >> nth=1 >> internal:role=textbox[nam
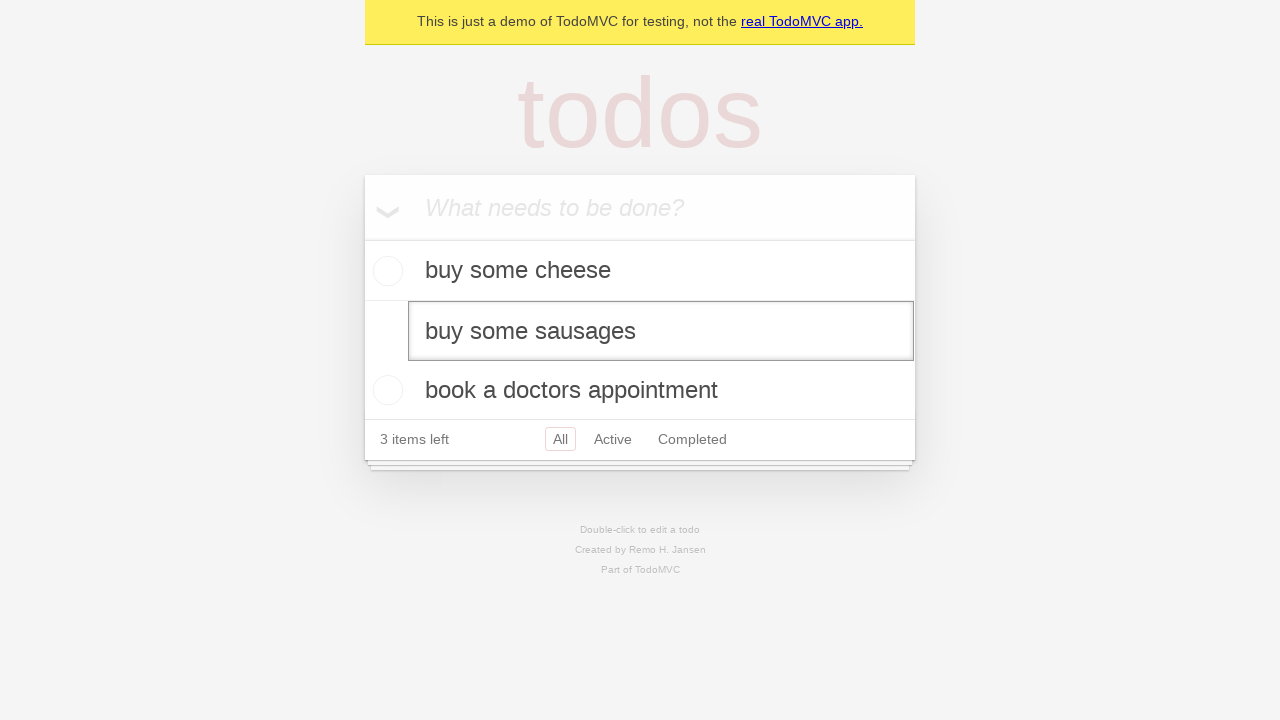

Pressed Escape key to cancel edit and restore original text on internal:testid=[data-testid="todo-item"s] >> nth=1 >> internal:role=textbox[nam
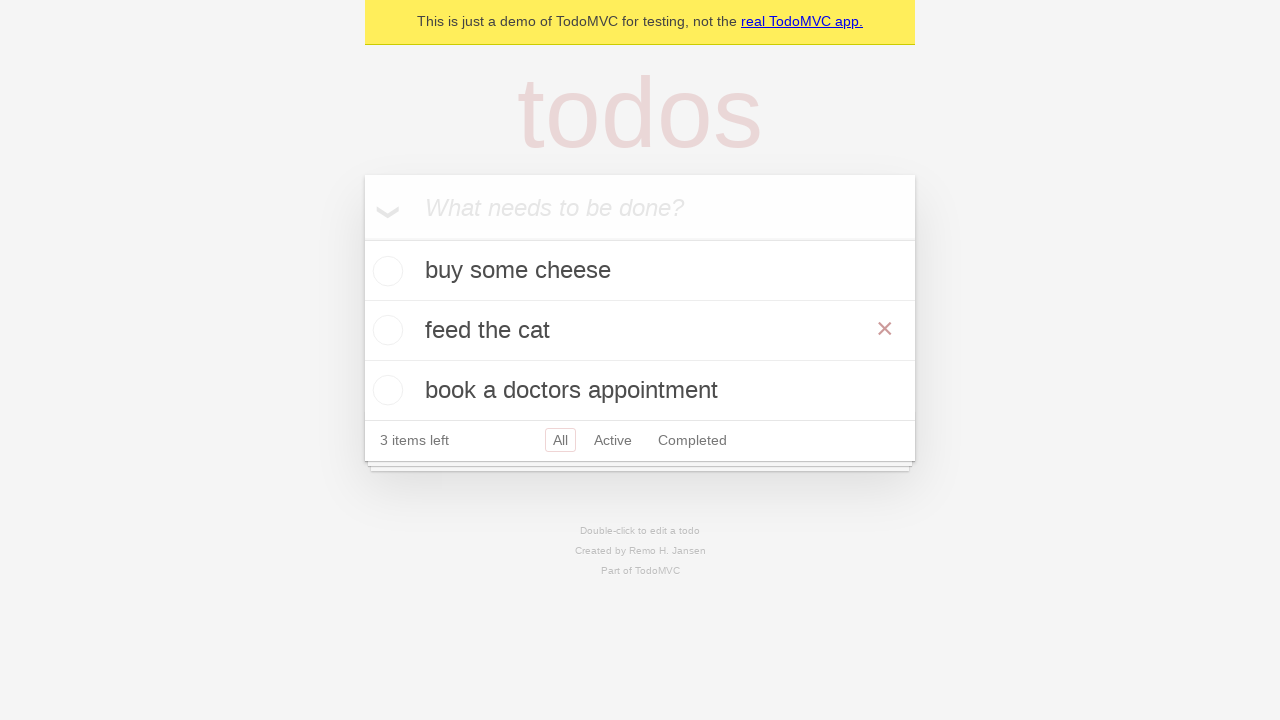

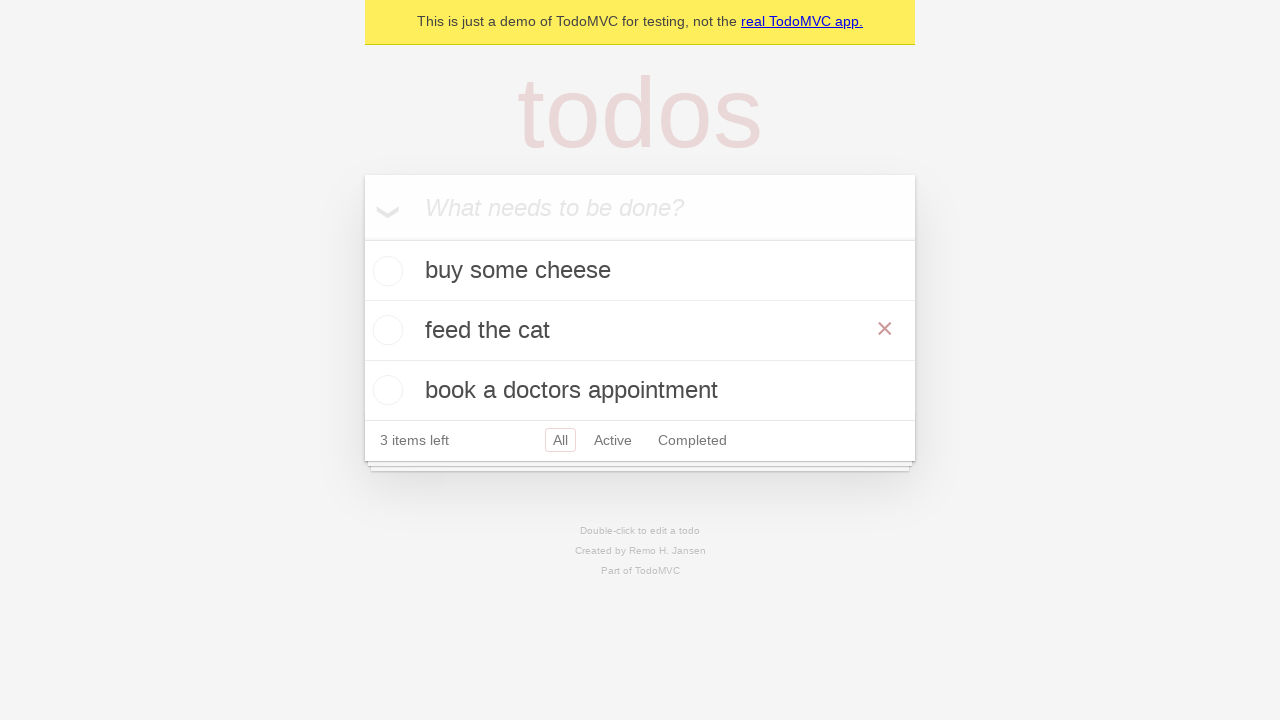